Verifies that the Sign In button is visible on the home page

Starting URL: https://practicesoftwaretesting.com/

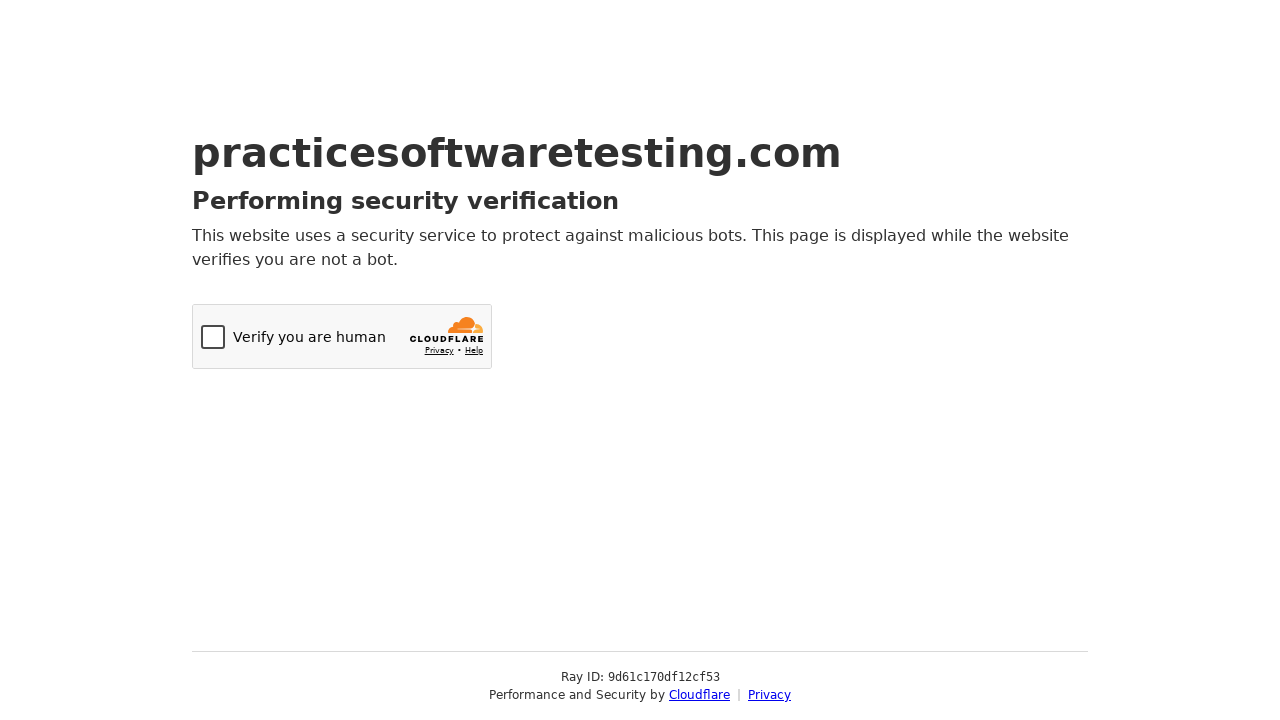

Navigated to home page at https://practicesoftwaretesting.com/
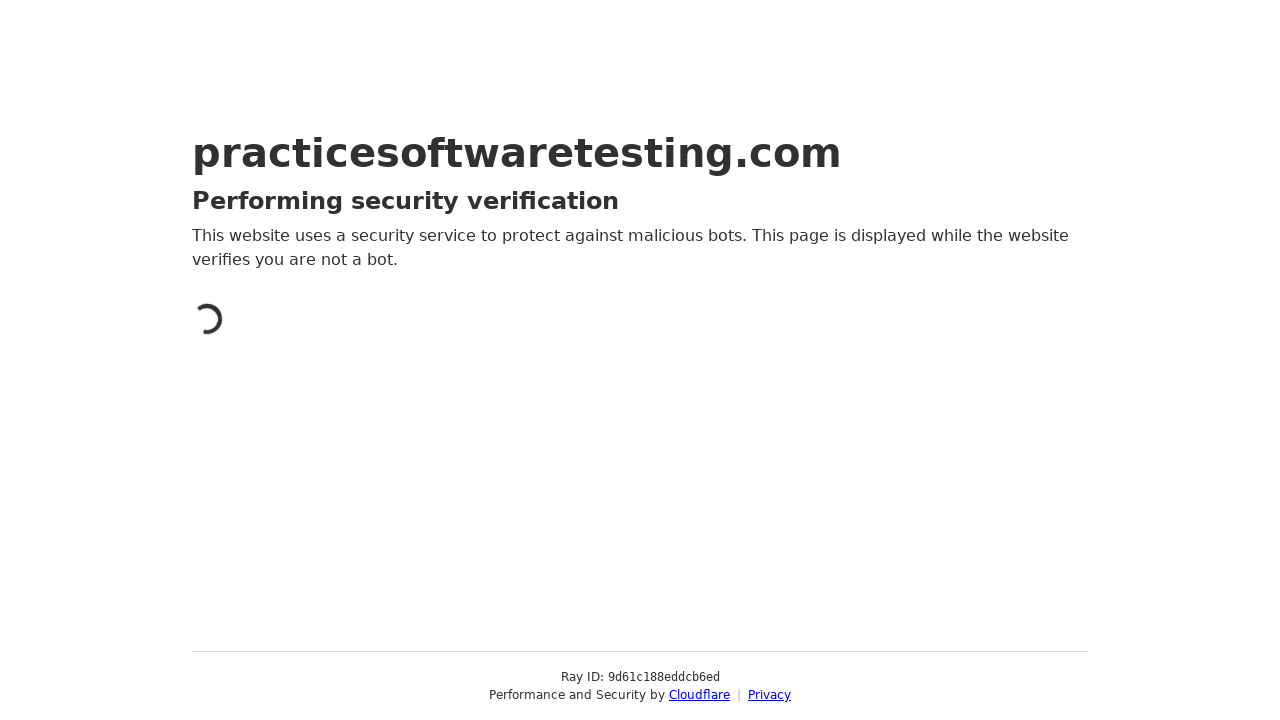

Verified that Sign In button is visible on the home page
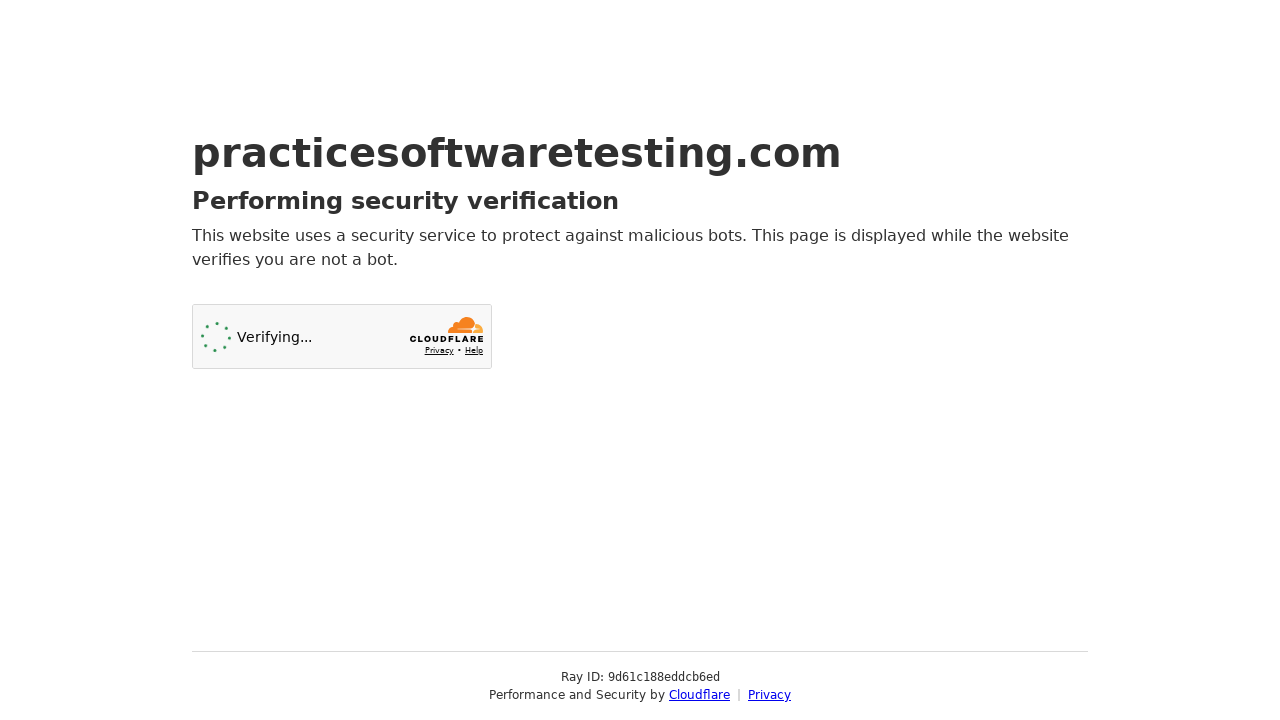

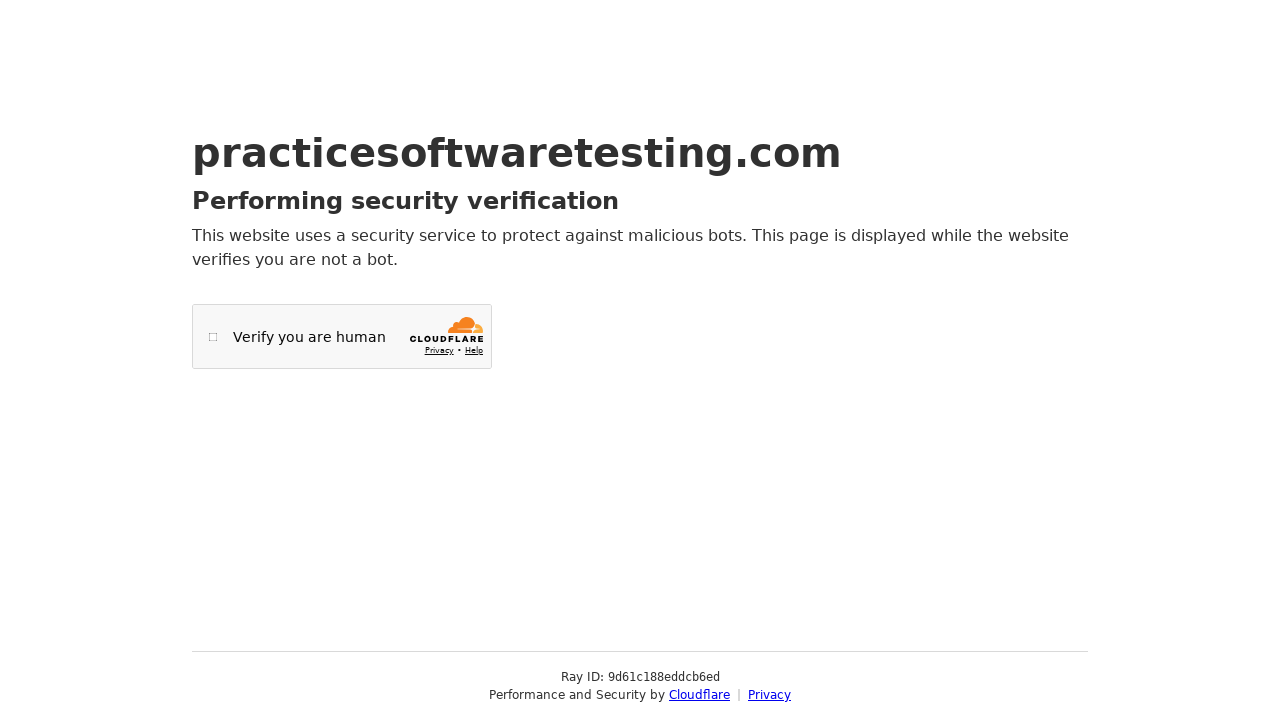